Tests the search functionality on Python.org by entering "pycon" in the search box and submitting the search

Starting URL: http://www.python.org

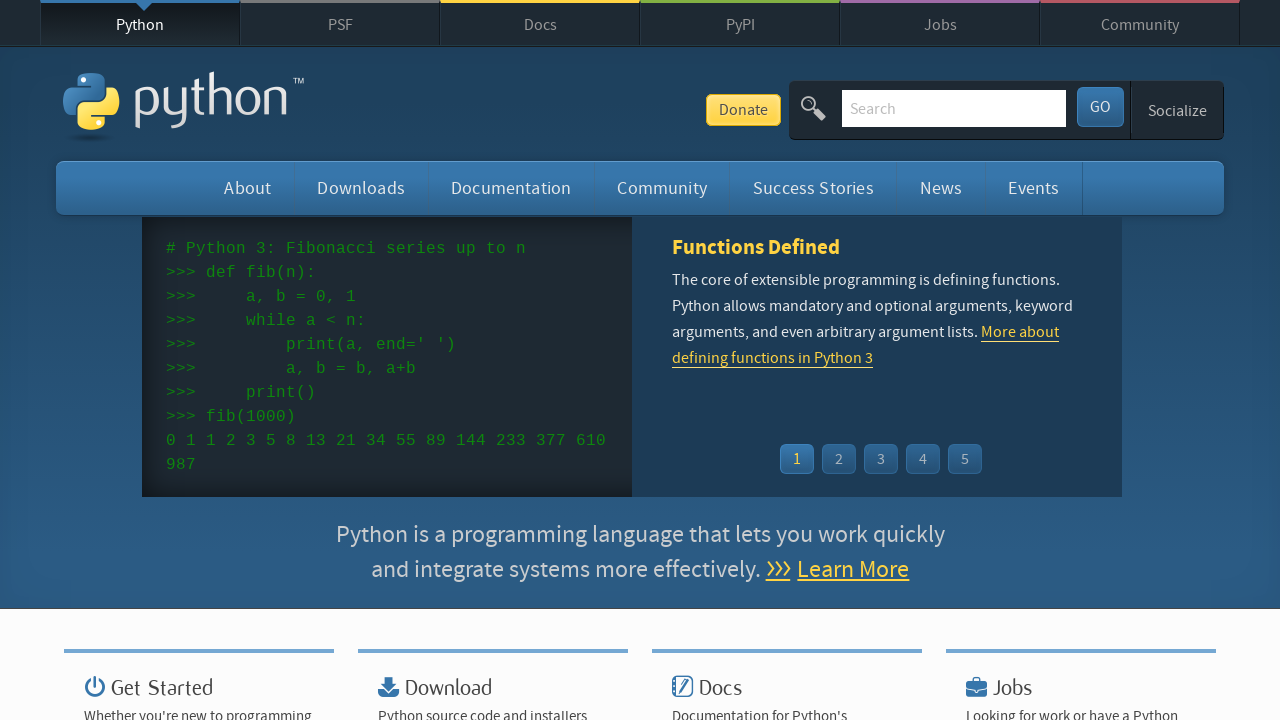

Verified page title contains 'Python'
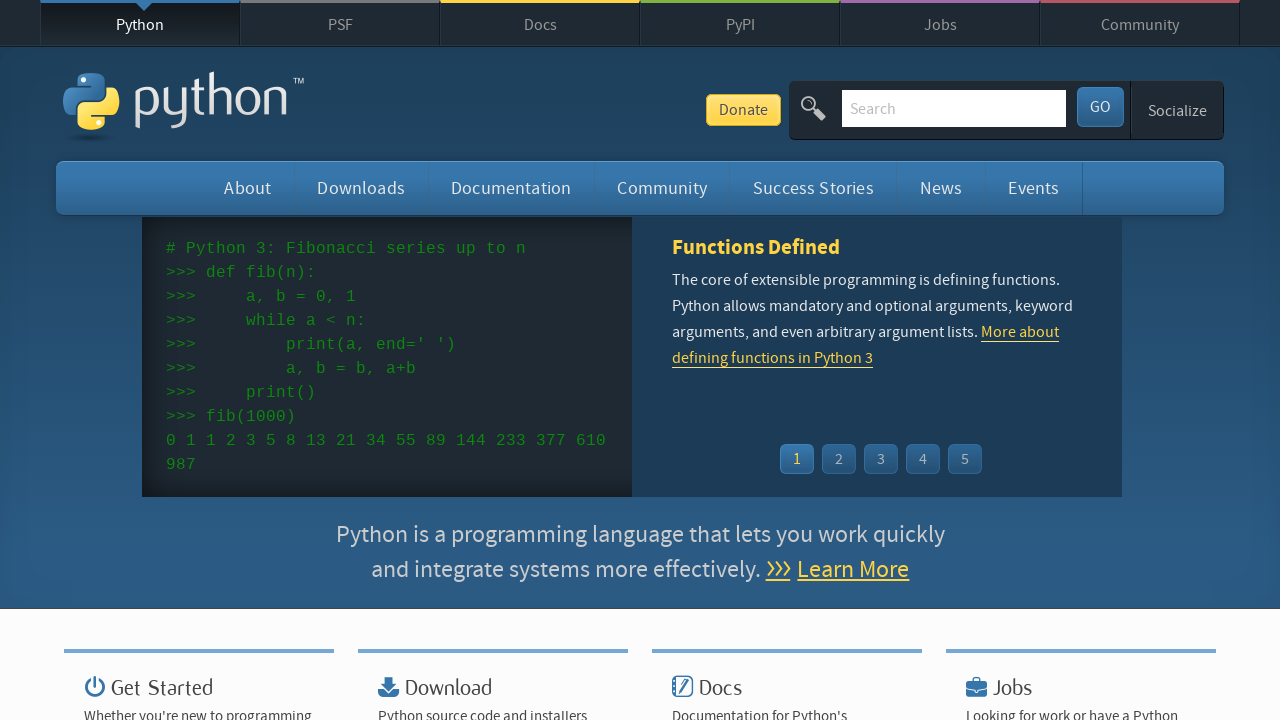

Filled search box with 'pycon' on input[name='q']
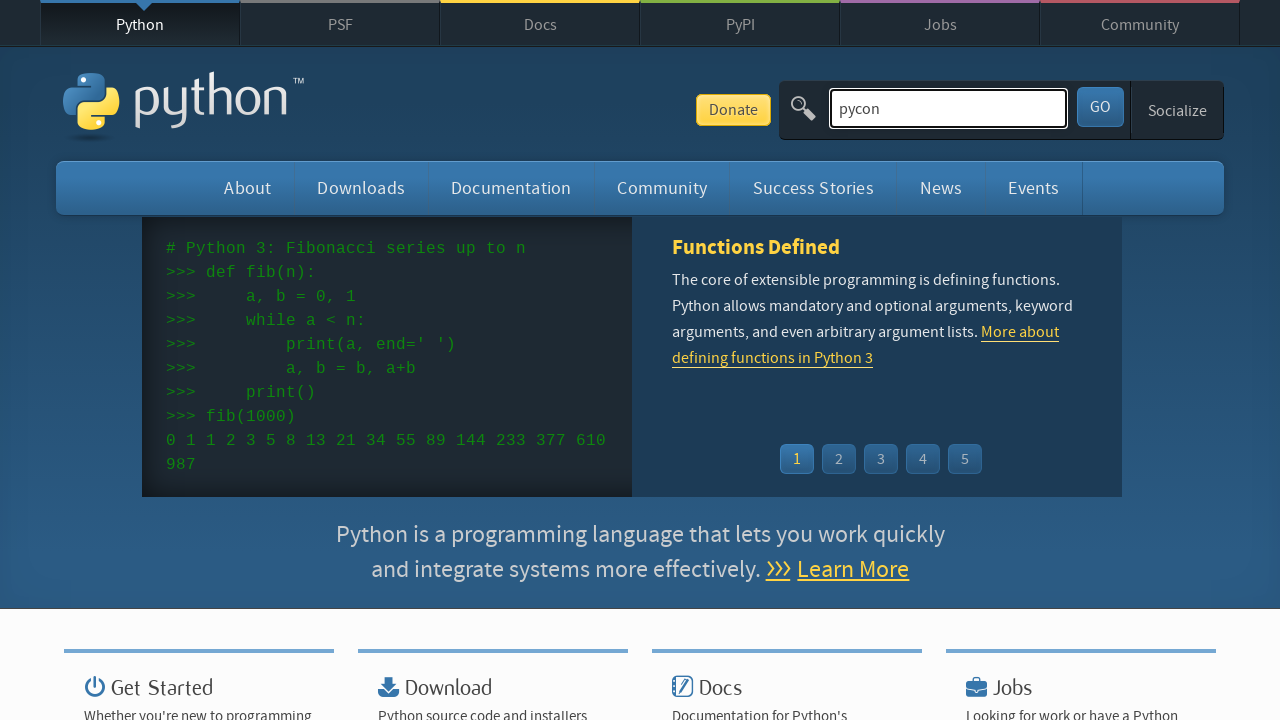

Submitted search by pressing Enter on input[name='q']
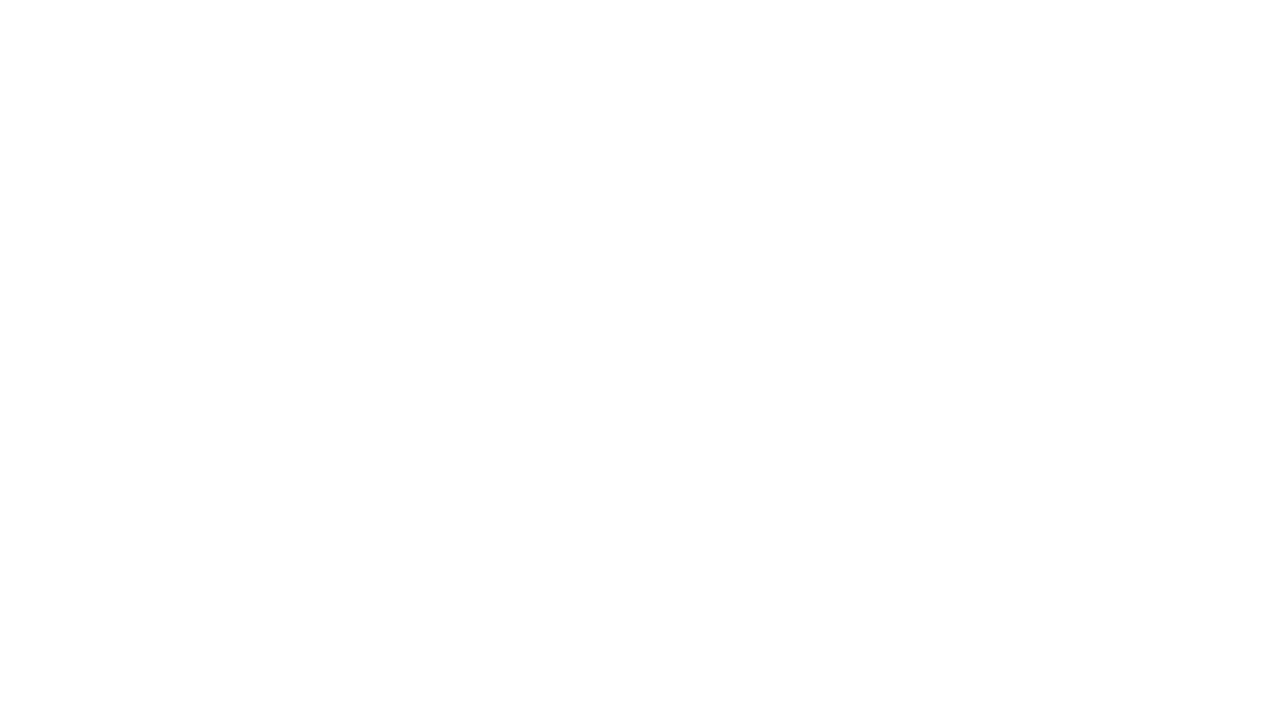

Waited for page to reach networkidle state
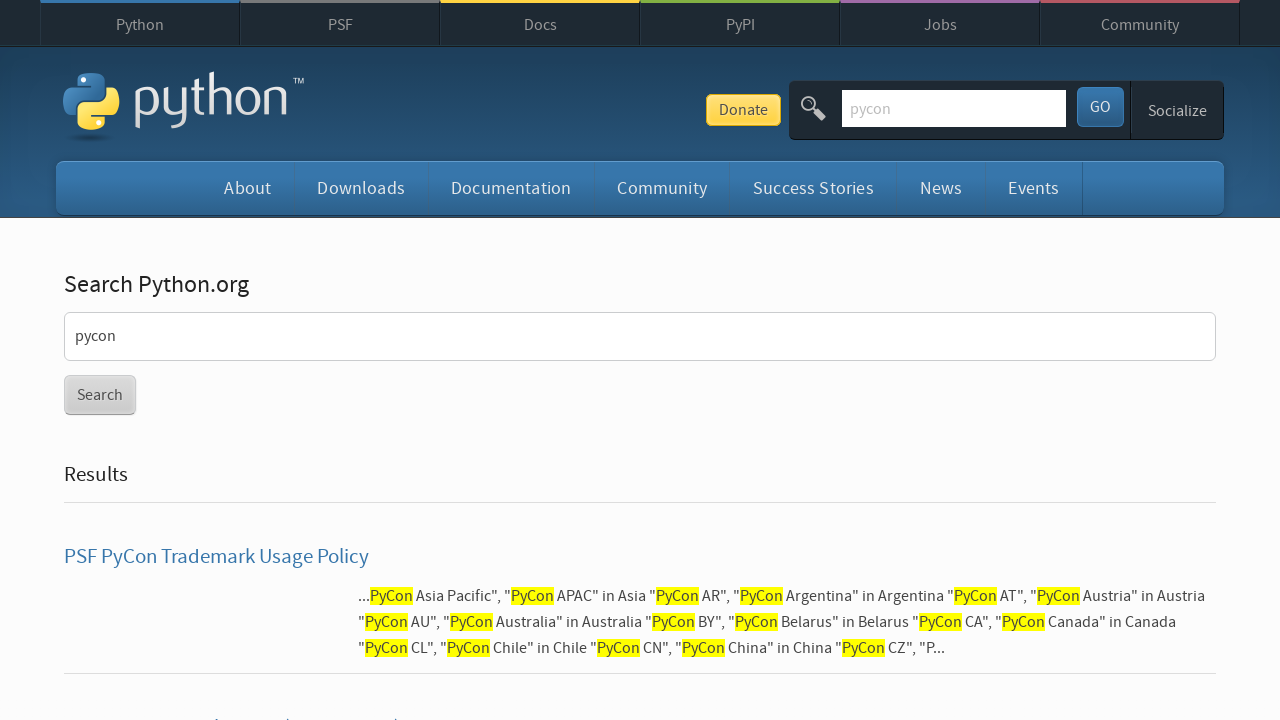

Verified search results are displayed (no 'No results found' message)
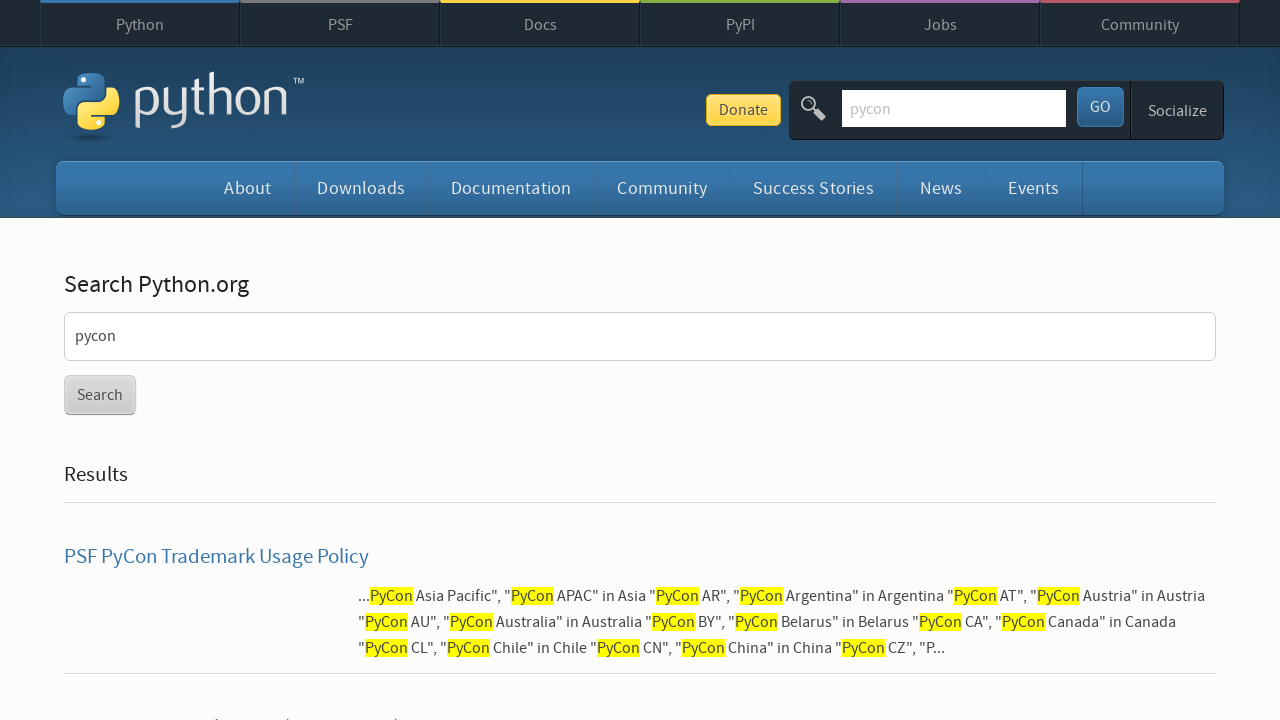

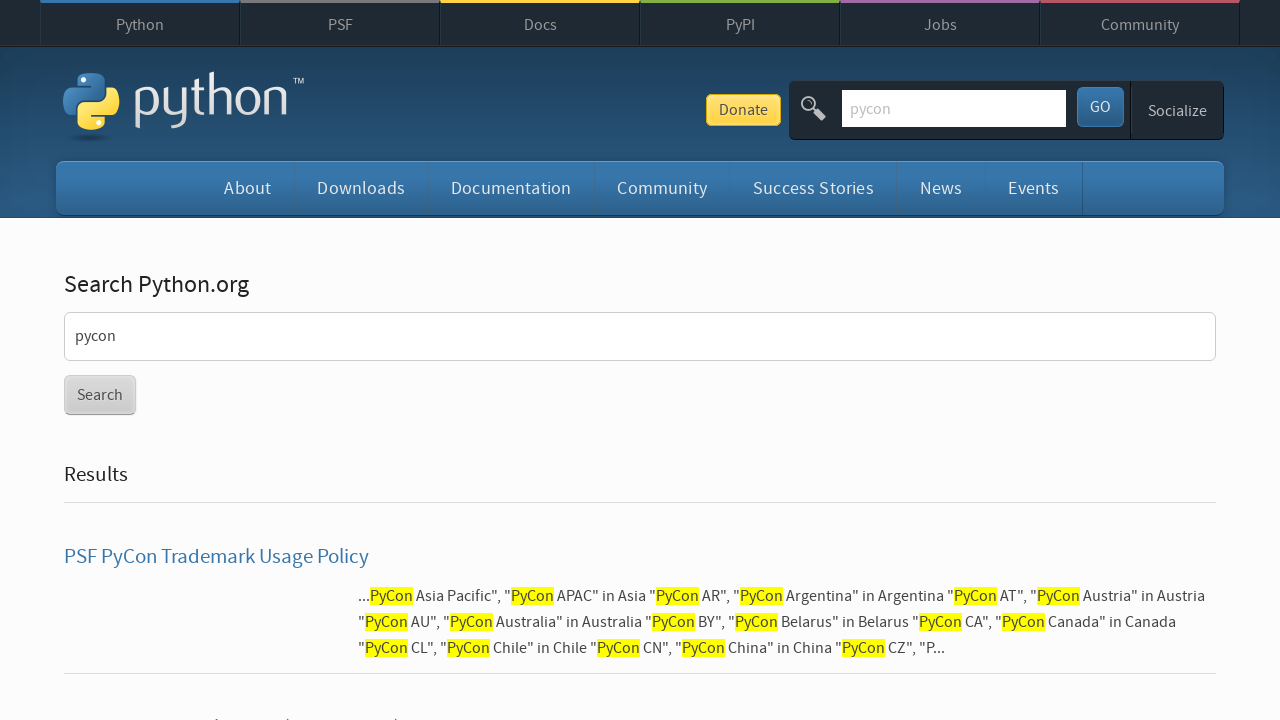